Navigates to wisequarter.com and verifies that the URL contains "wisequarter"

Starting URL: https://www.wisequarter.com

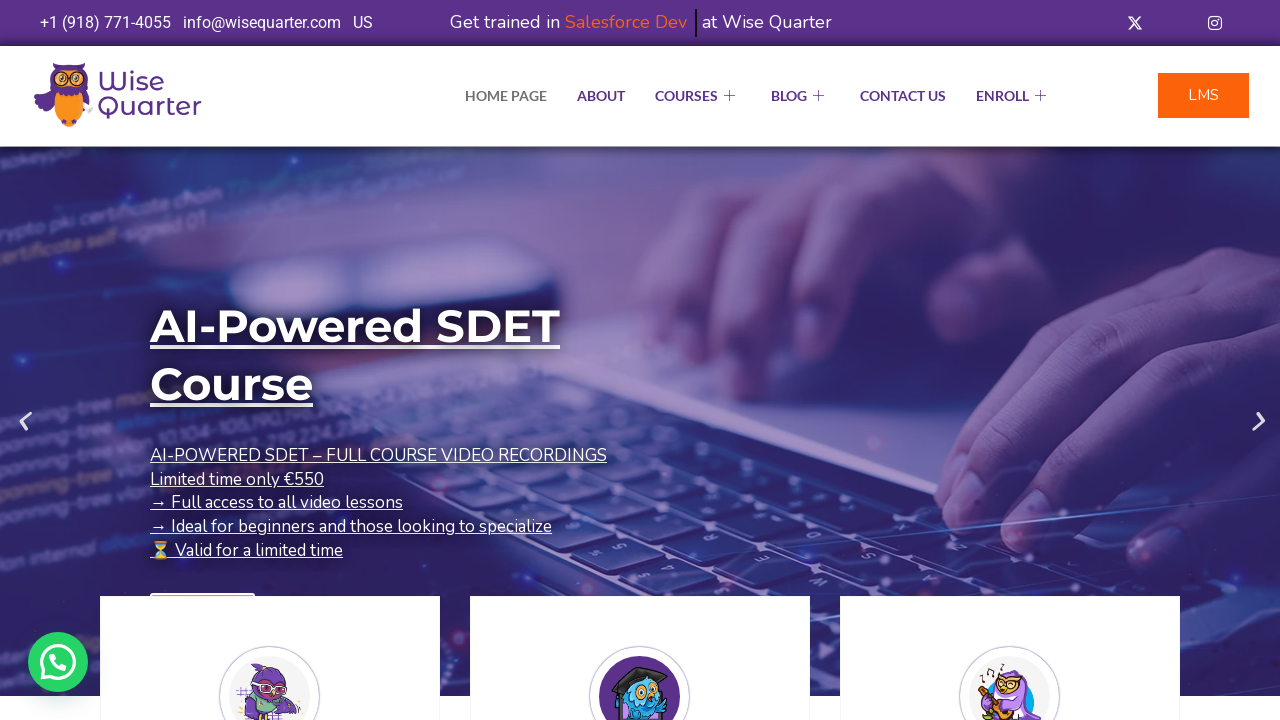

Waited for page to reach domcontentloaded state
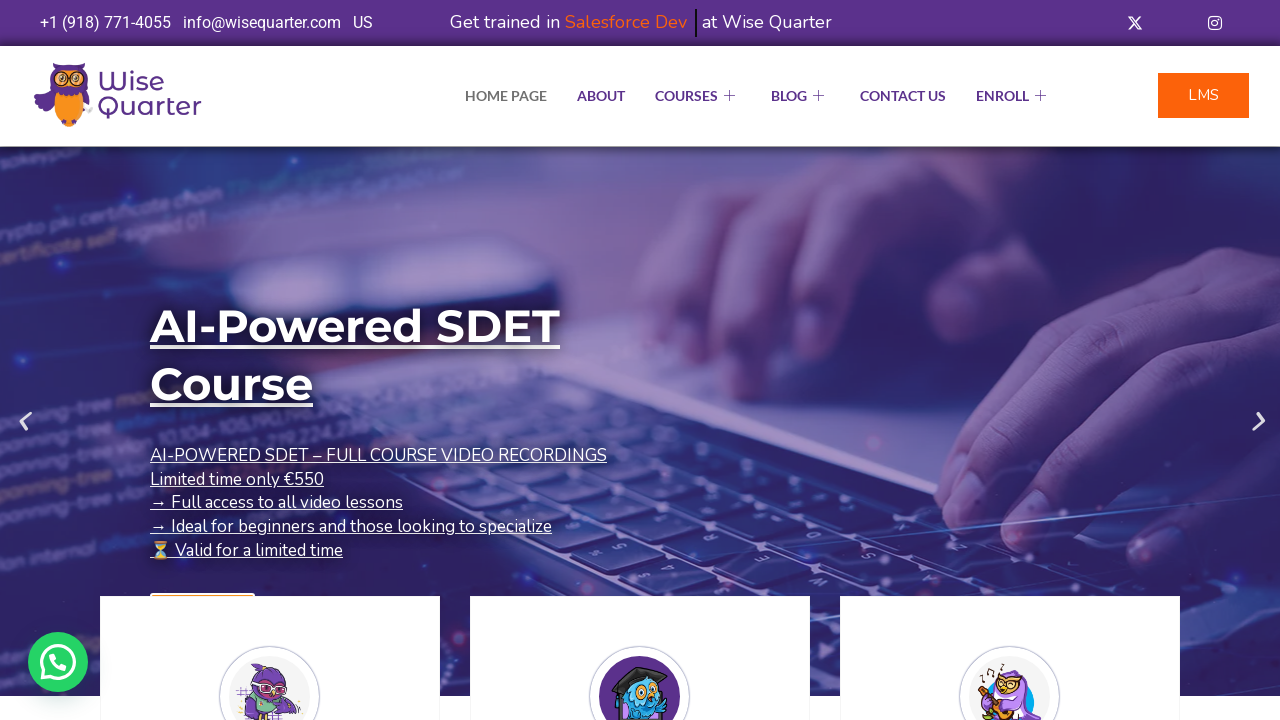

Retrieved current URL: https://wisequarter.com/
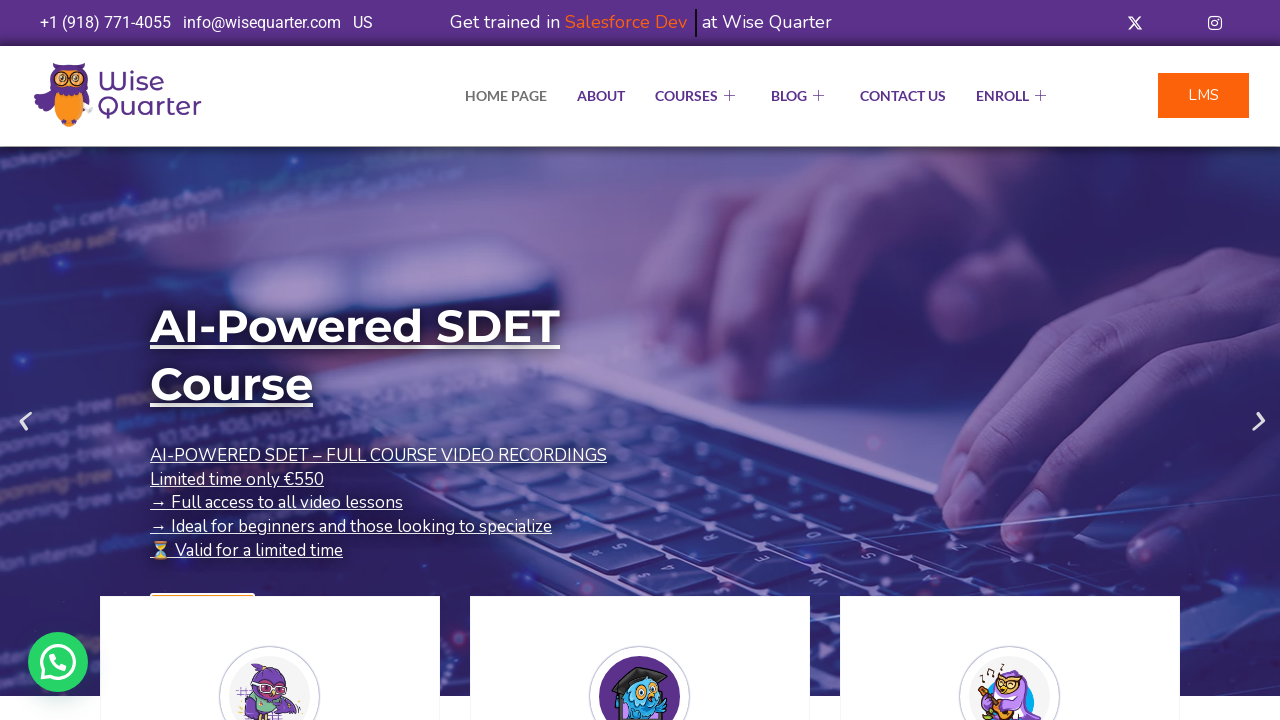

Verified that URL contains 'wisequarter'
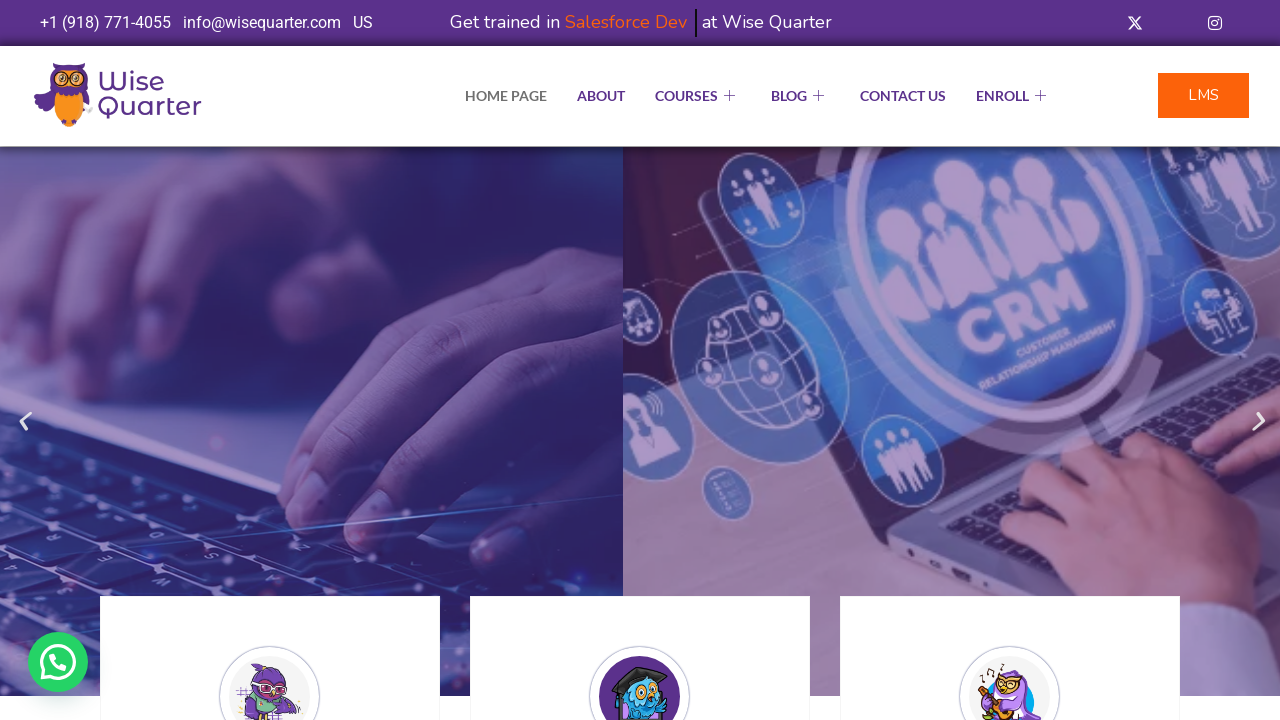

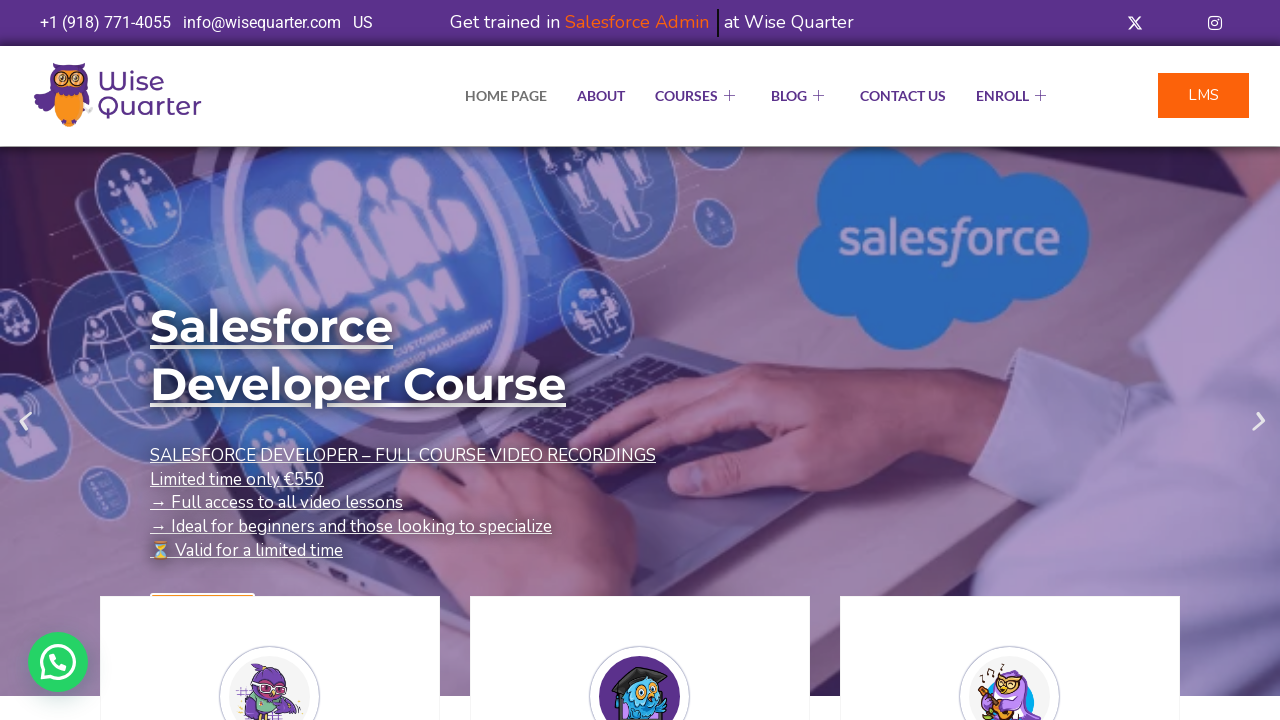